Navigates to a page with a large table and highlights a specific element (sibling-2.3) by adding a red dashed border using JavaScript to visually verify the locator is correct.

Starting URL: http://the-internet.herokuapp.com/large

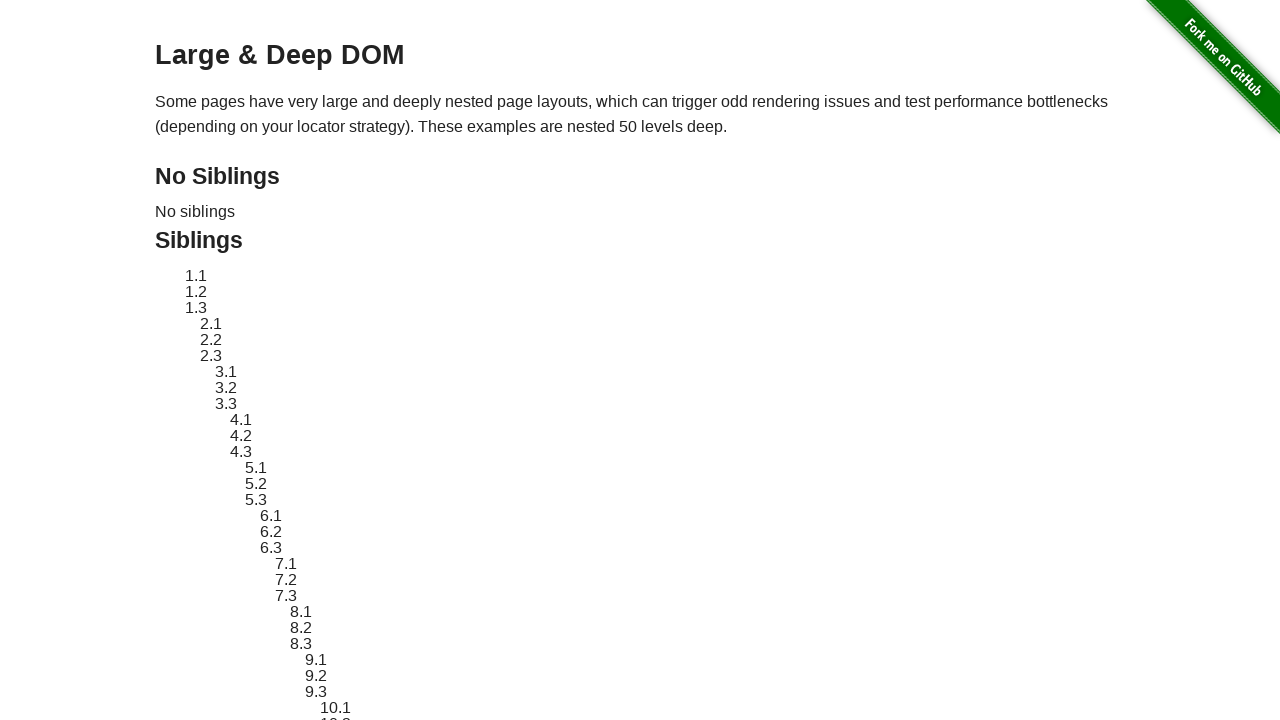

Waited for target element #sibling-2.3 to be present
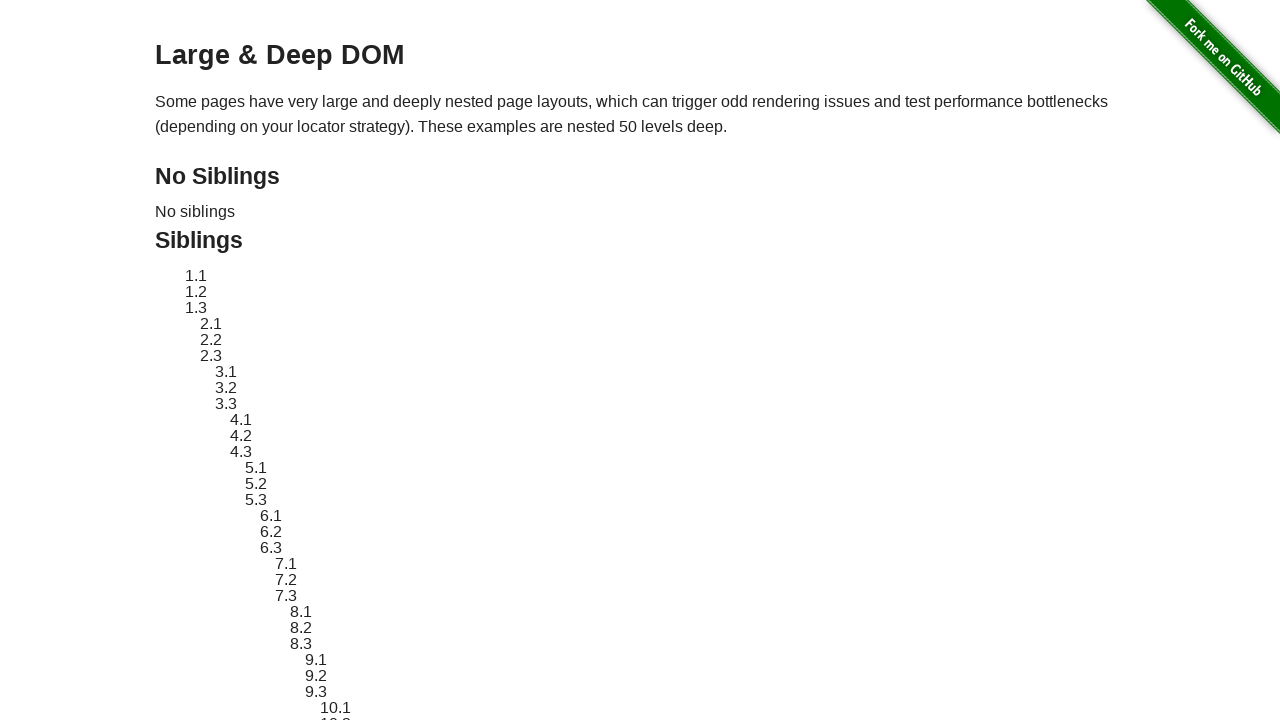

Located the target element #sibling-2.3
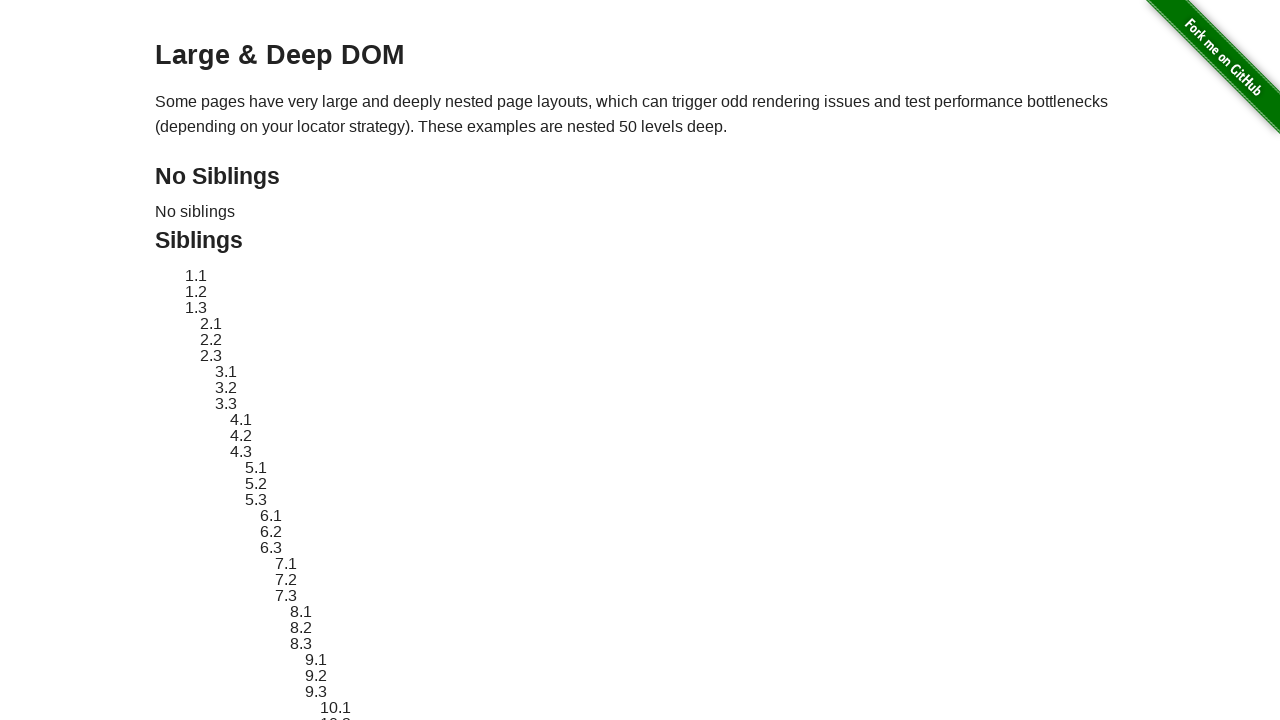

Retrieved original style attribute from element
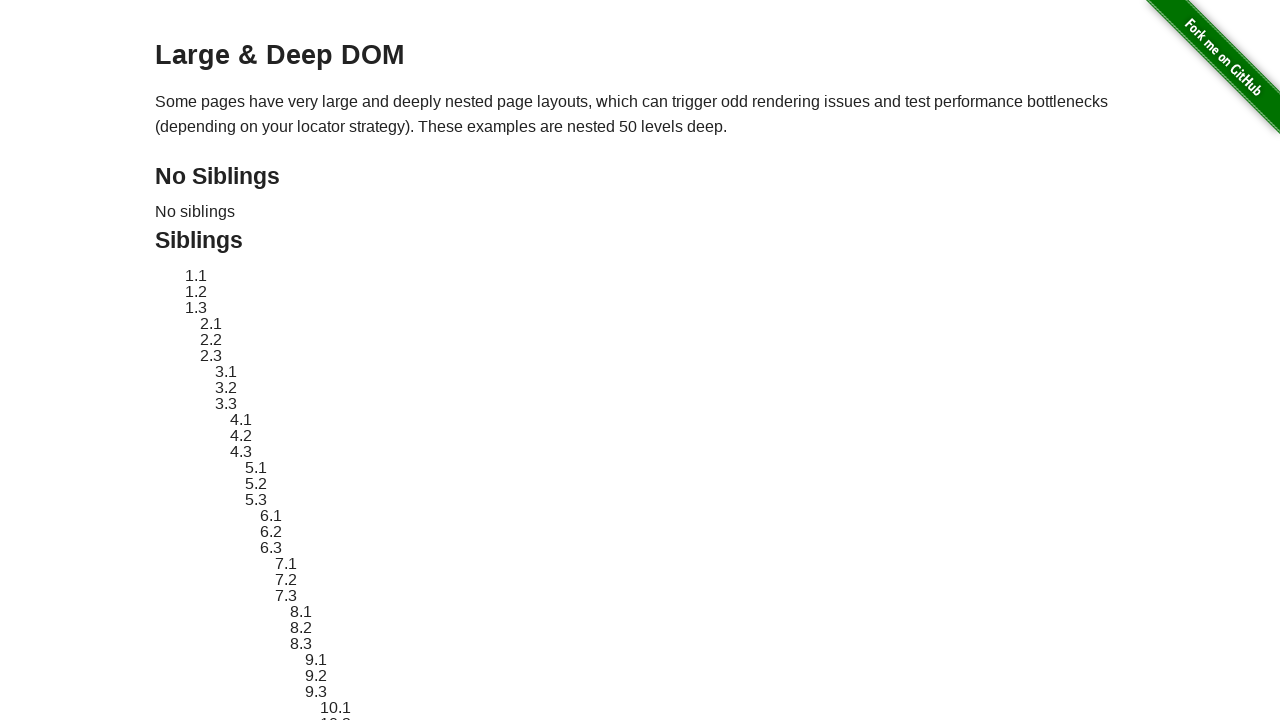

Applied red dashed border to element #sibling-2.3 for visual verification
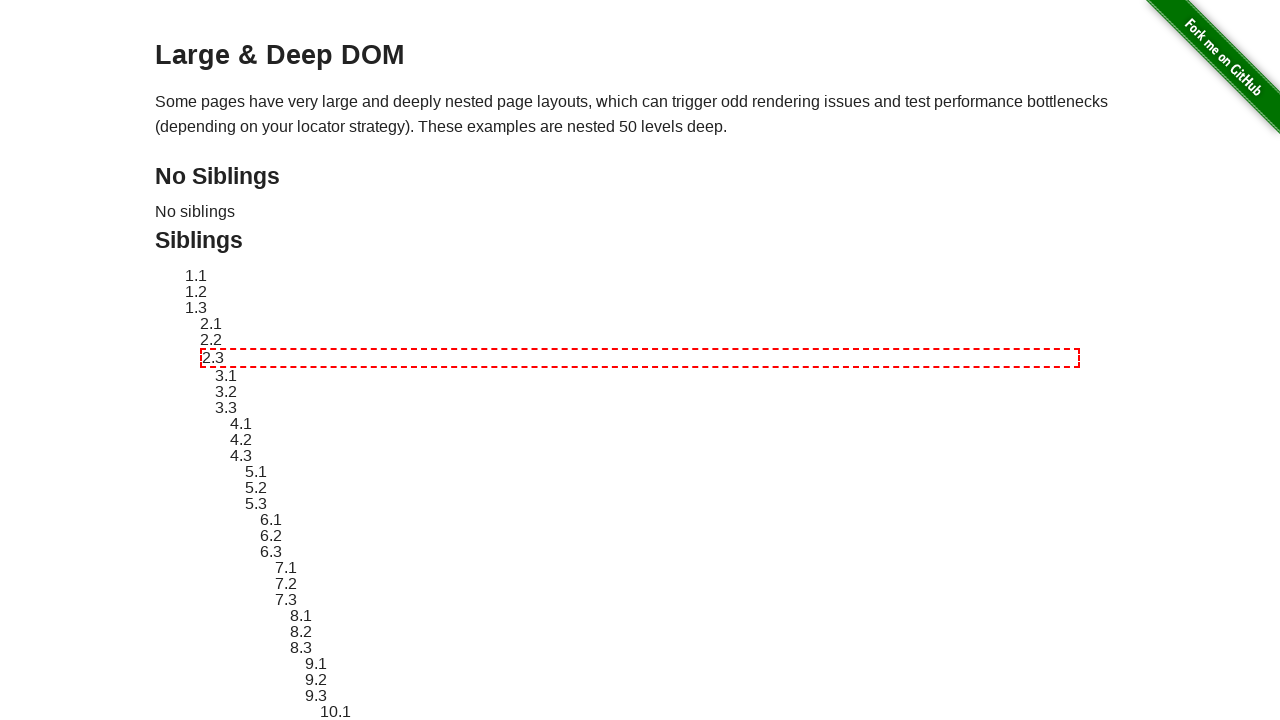

Waited 3 seconds to visually observe the highlighted element
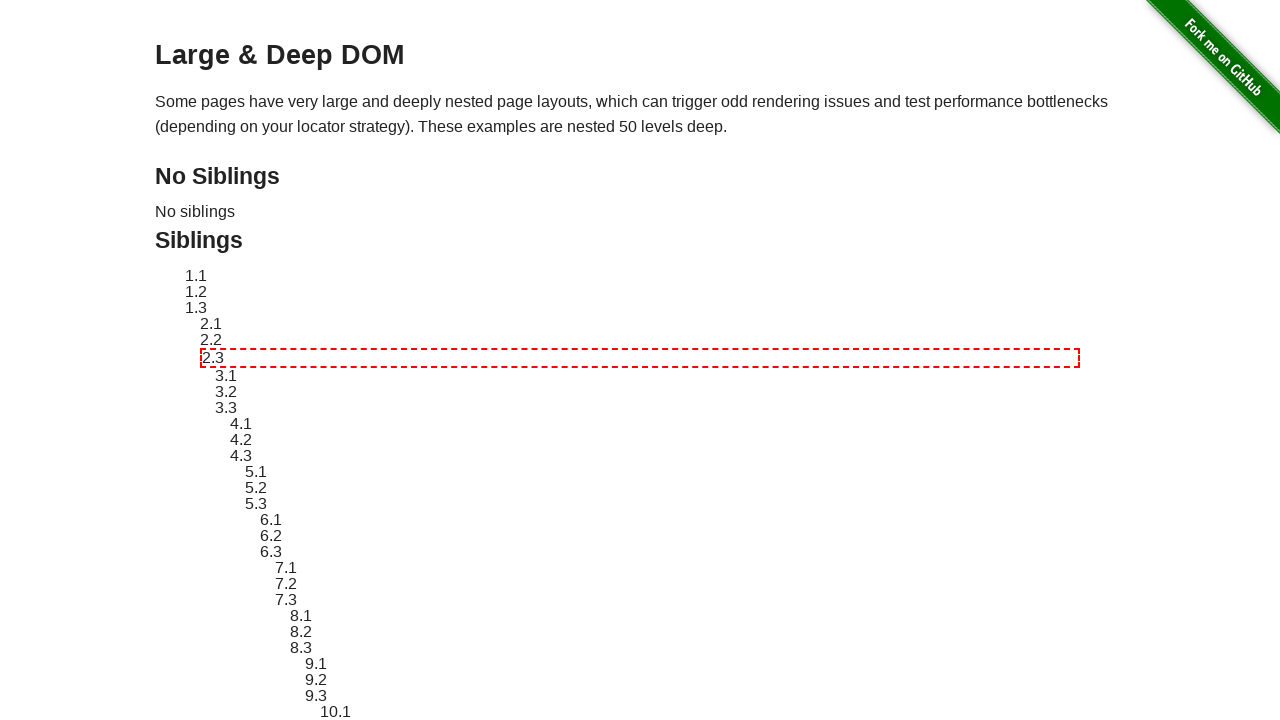

Reverted element styling back to original state
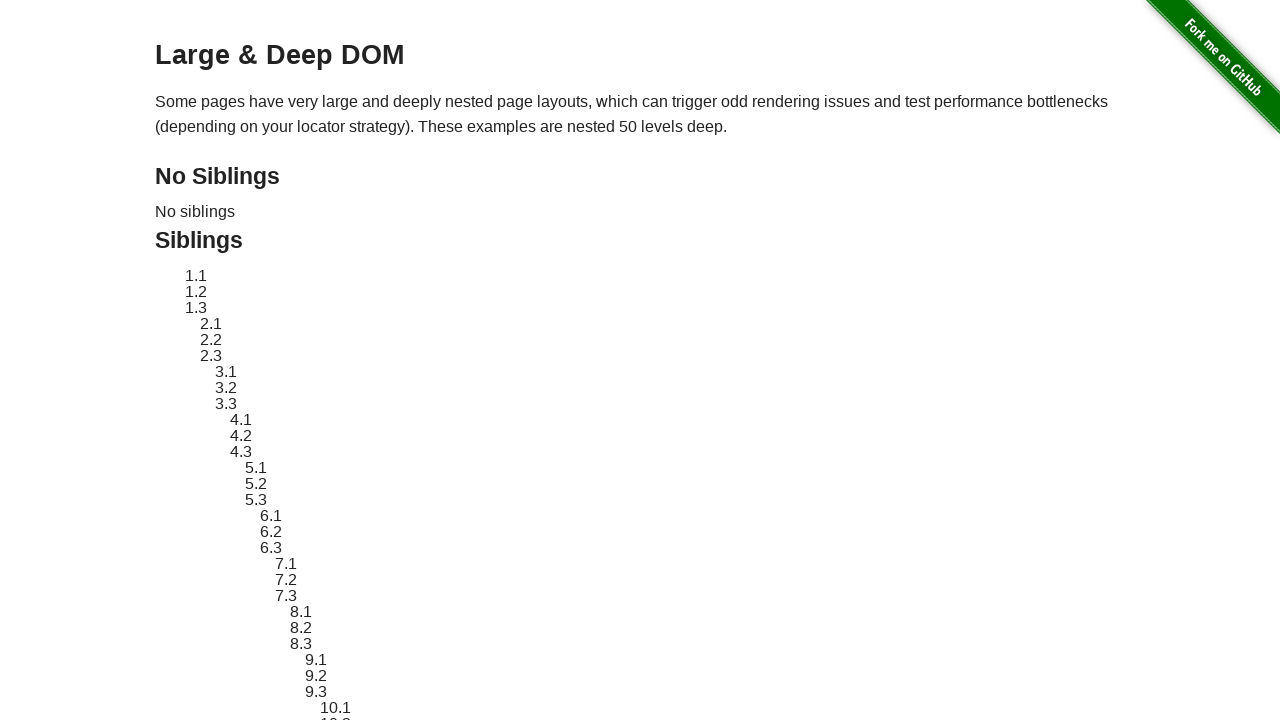

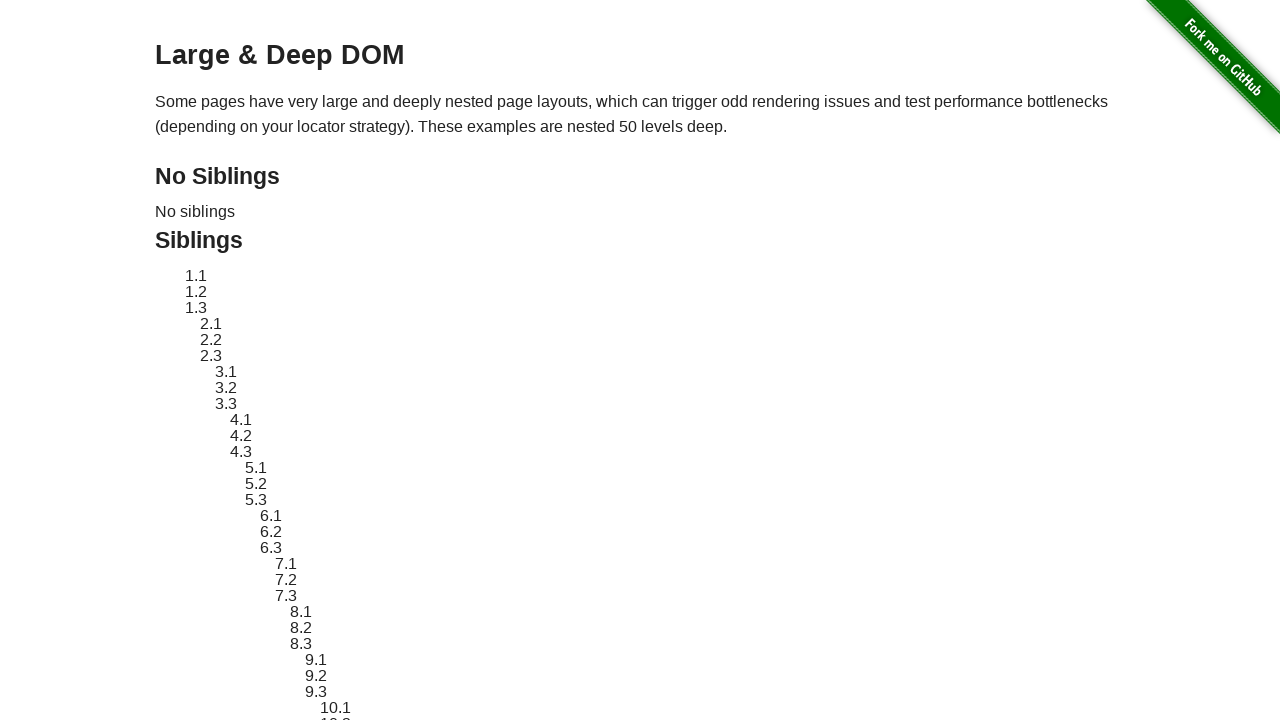